Navigates to Fast.com speed test service and waits for the internet speed measurement to display.

Starting URL: https://fast.com

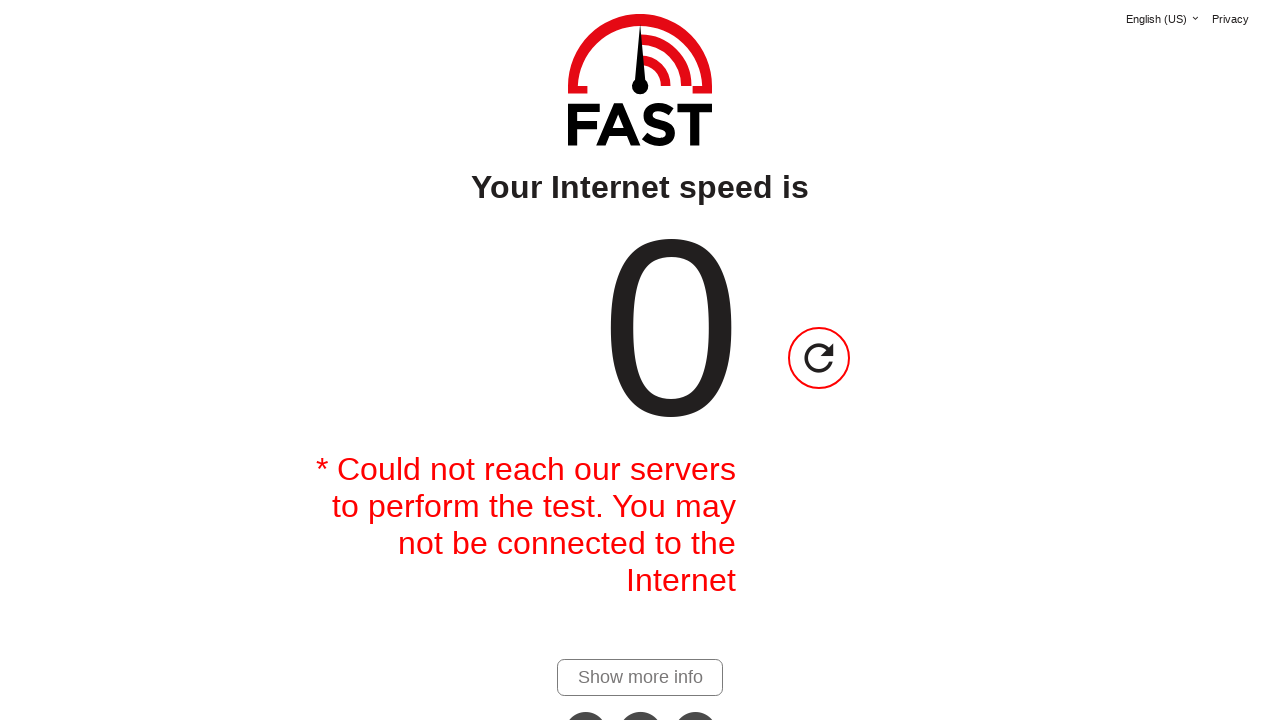

Navigated to Fast.com speed test service
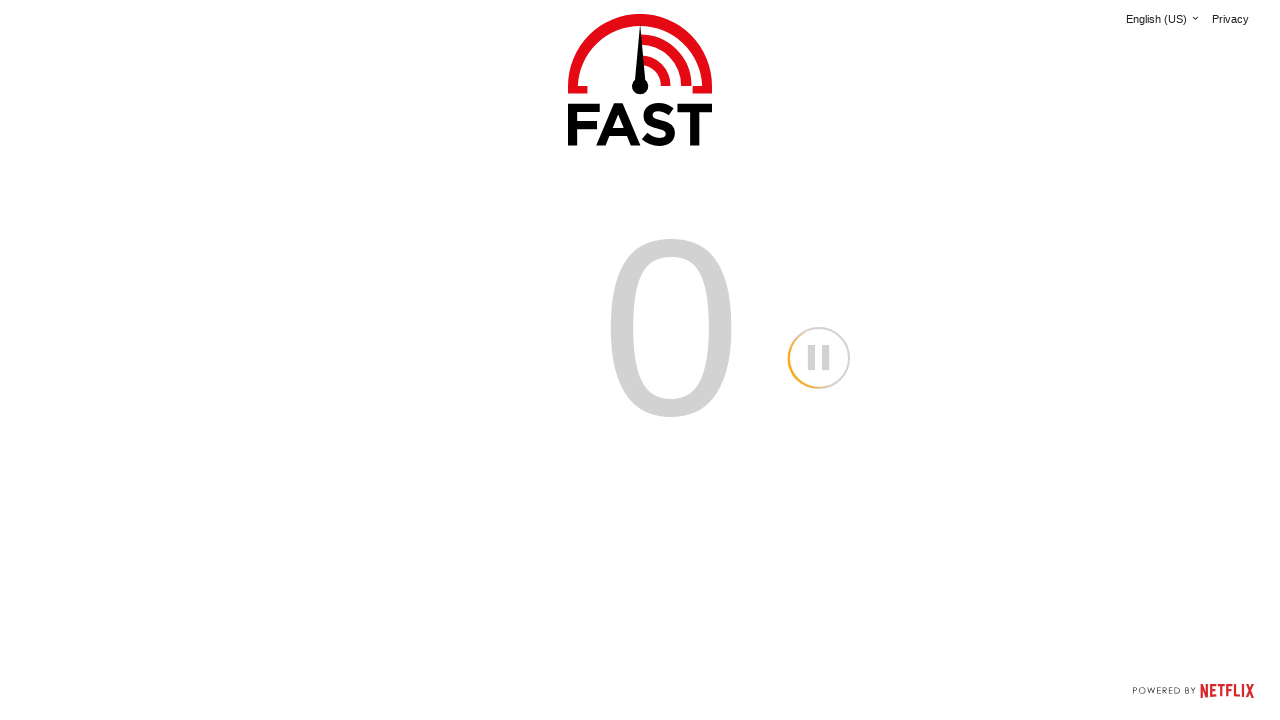

Speed value element appeared, test started measuring
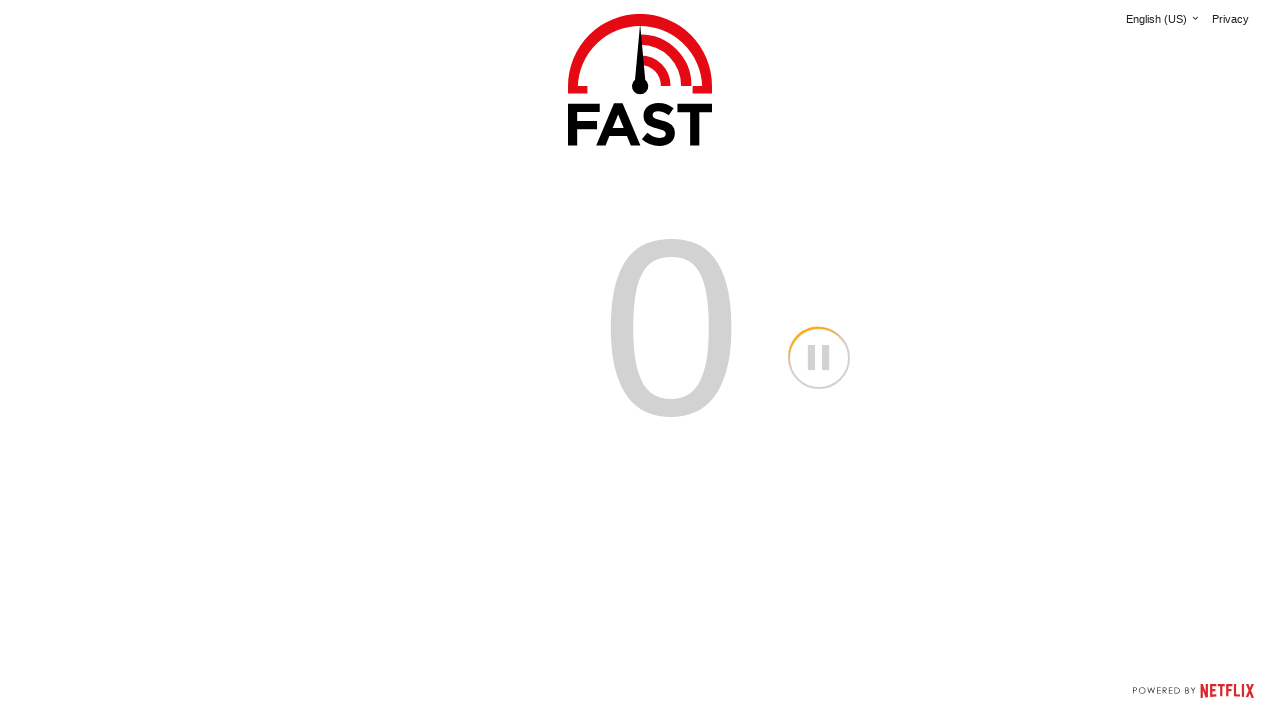

Speed units element appeared, internet speed measurement is displaying
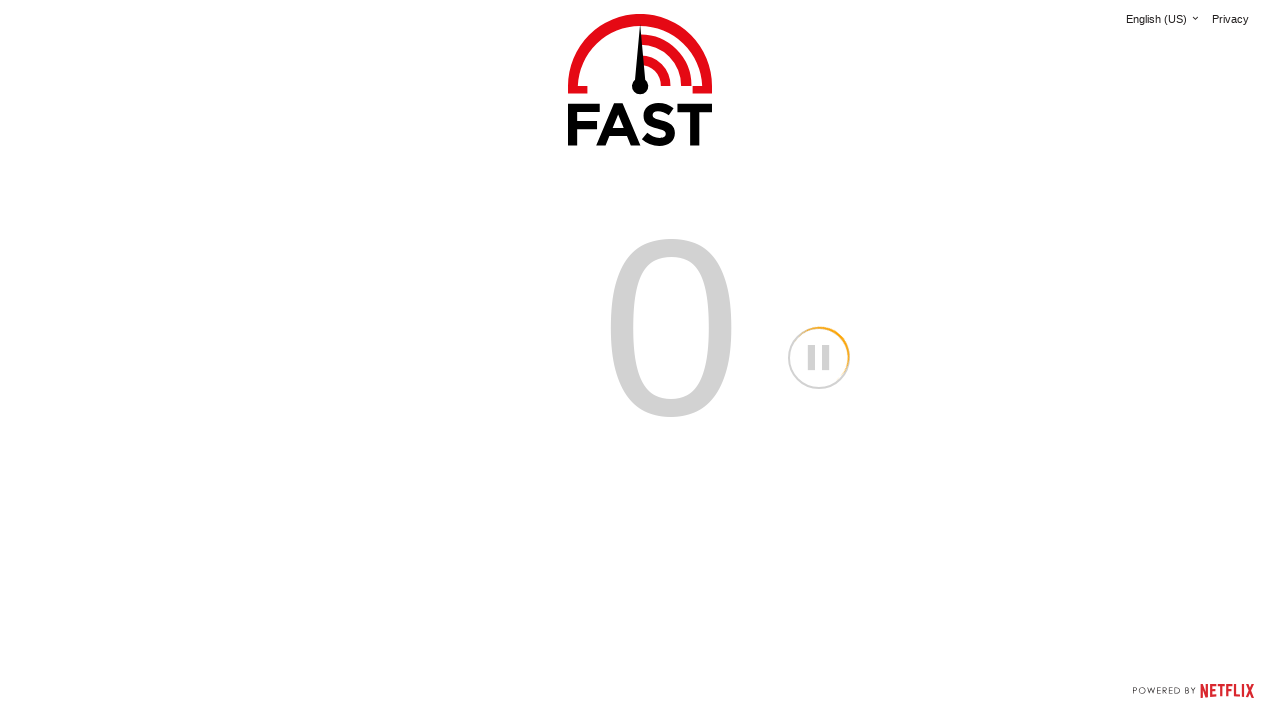

Retrieved internet speed measurement: 0
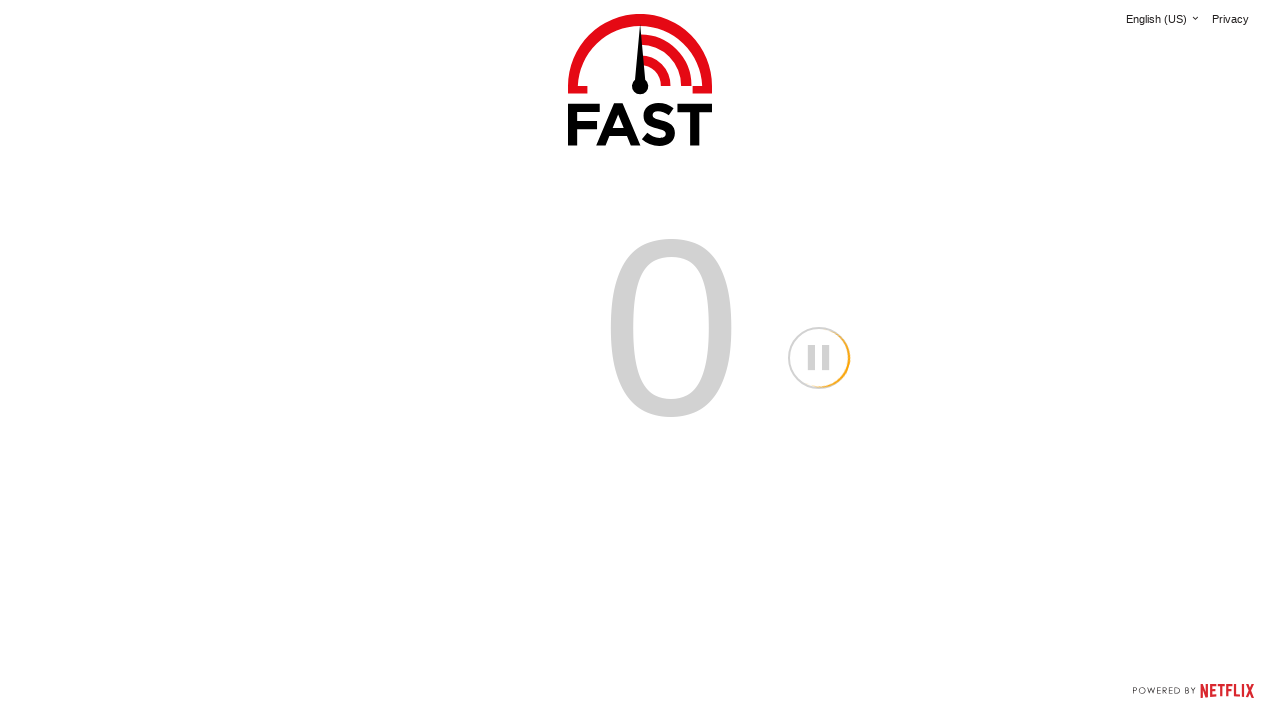

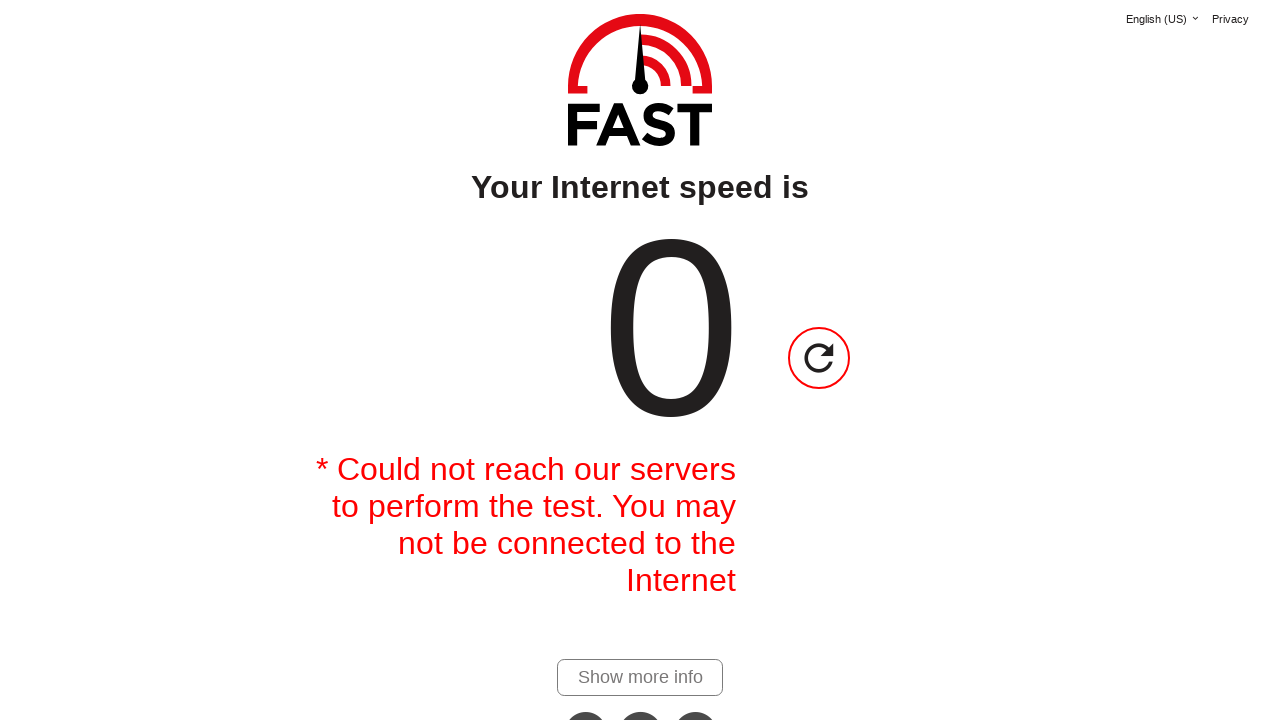